Tests JavaScript alert handling by clicking a button that triggers an alert and then accepting/dismissing it

Starting URL: https://demoqa.com/alerts

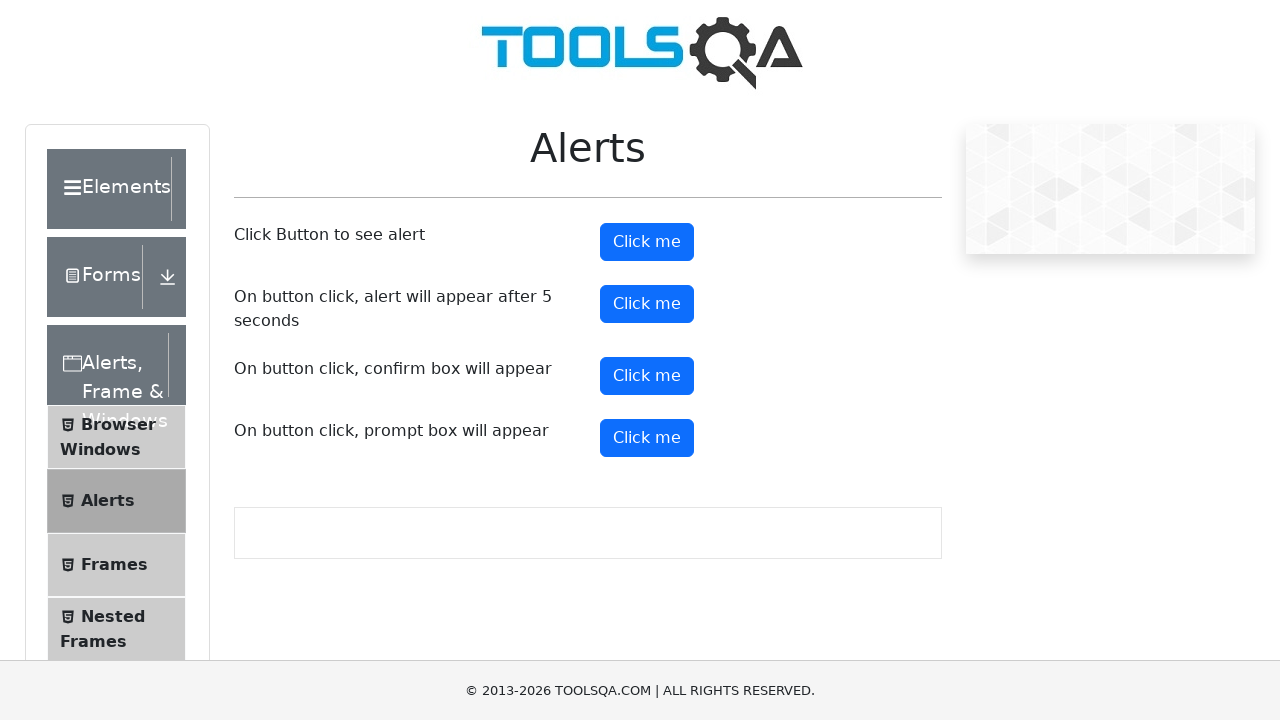

Set up dialog handler to accept alerts
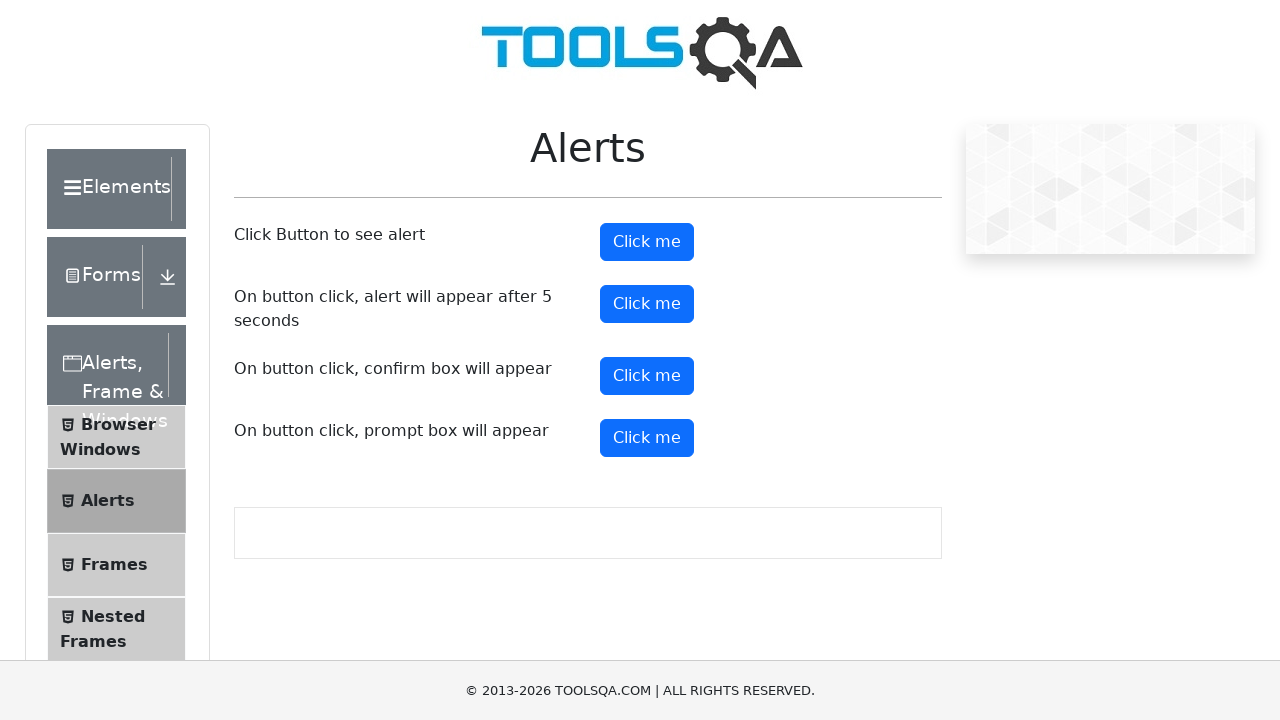

Clicked alert button to trigger JavaScript alert at (647, 242) on #alertButton
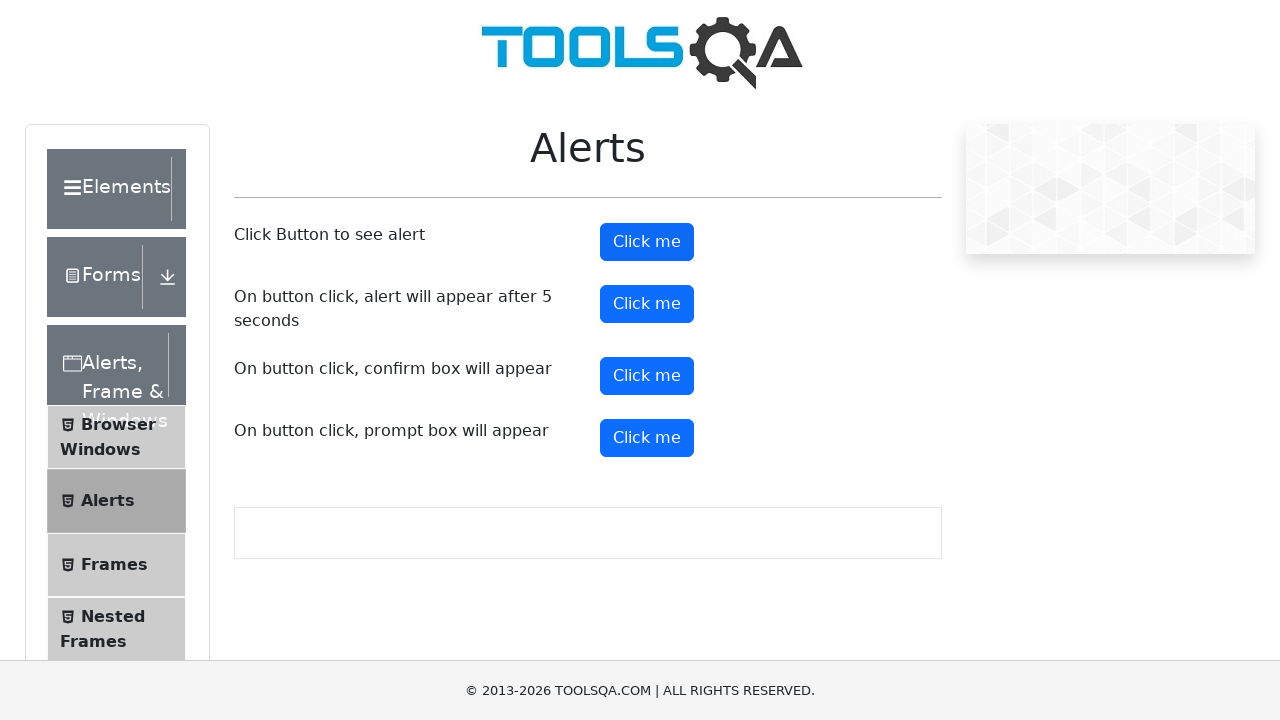

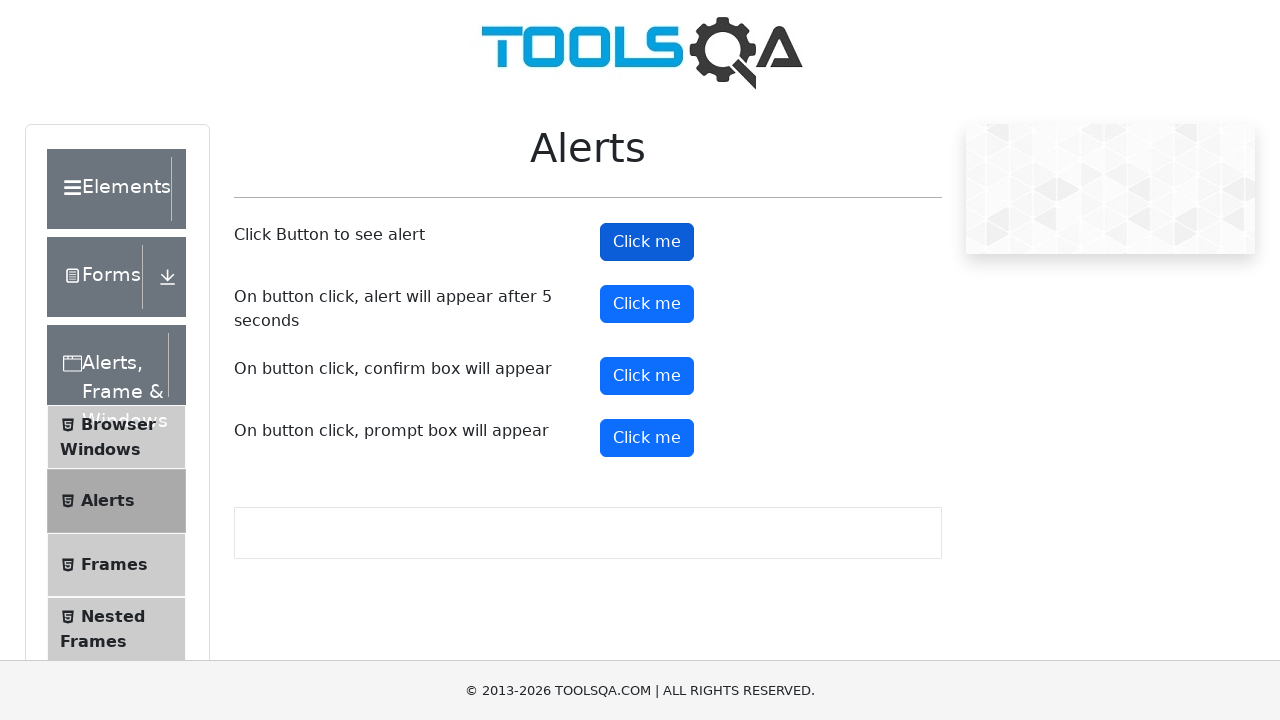